Tests alert handling functionality by clicking a button to trigger an alert box and then accepting it

Starting URL: http://demo.automationtesting.in/Alerts.html

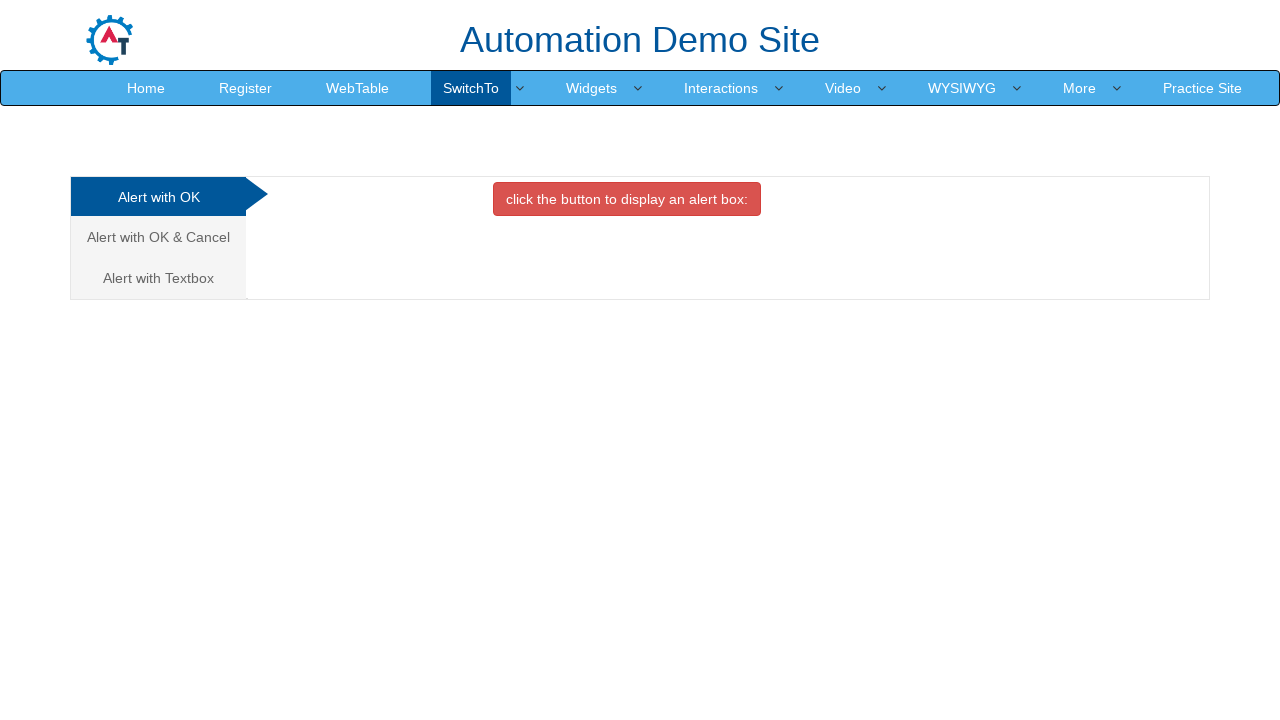

Clicked button to display alert box at (627, 199) on xpath=//button[contains(text(),'click the button to display an  alert box:')]
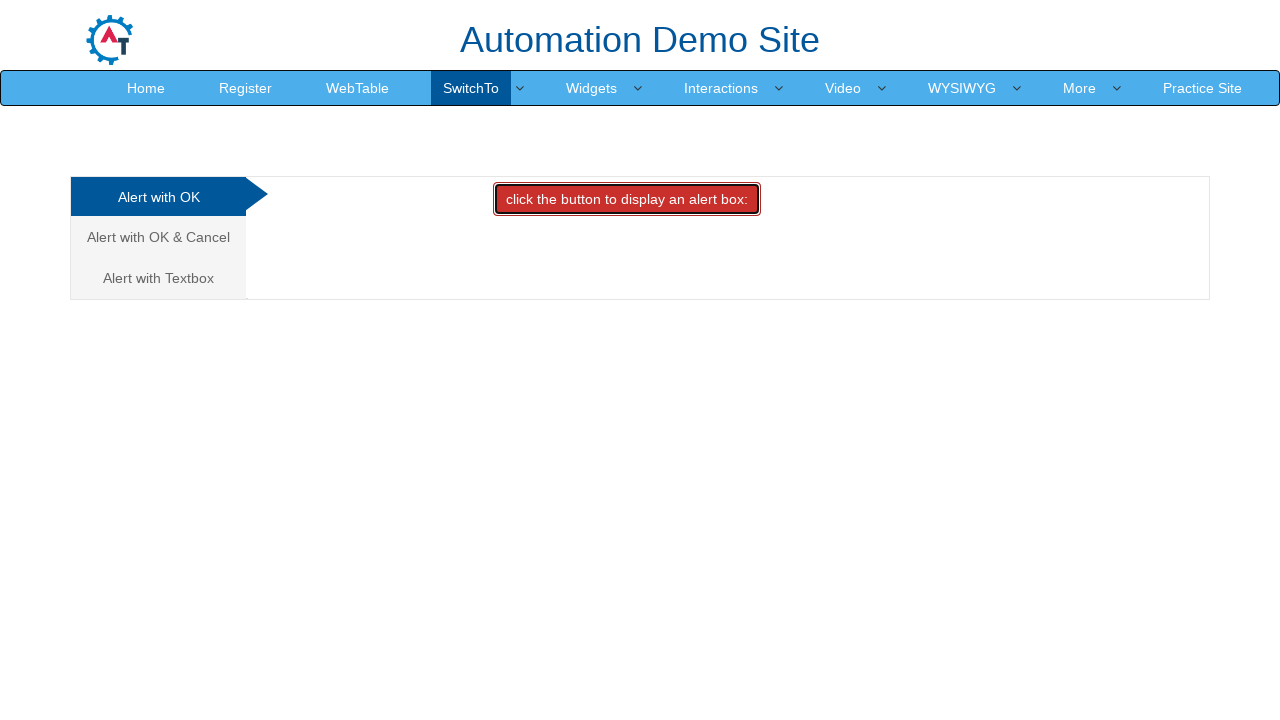

Set up initial dialog handler to accept alerts
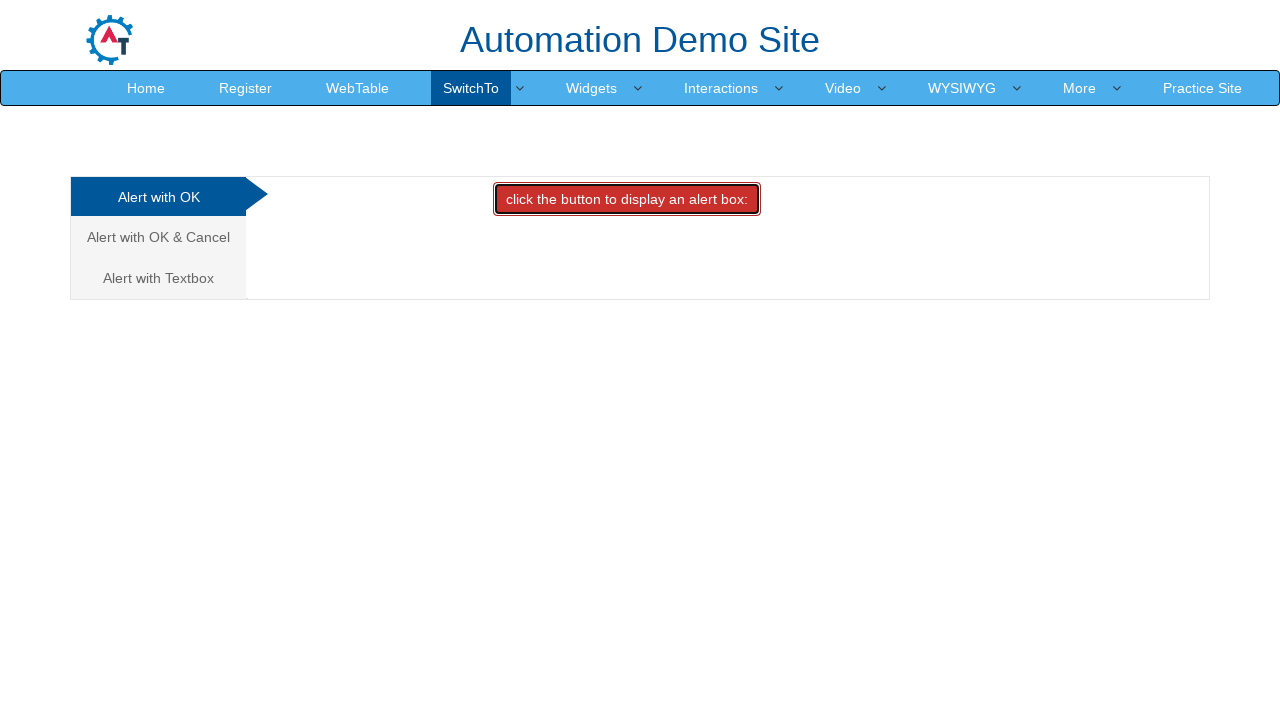

Set up dialog handler with message logging
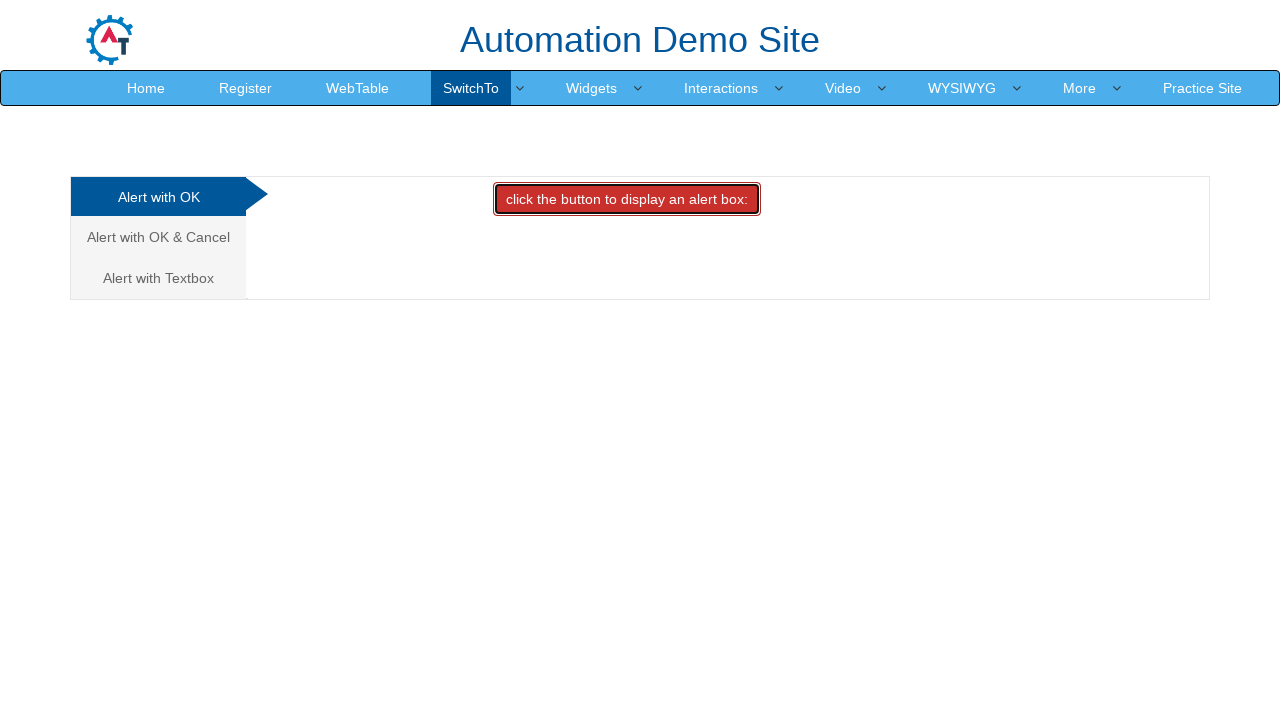

Clicked button to trigger alert box at (627, 199) on xpath=//button[contains(text(),'click the button to display an  alert box:')]
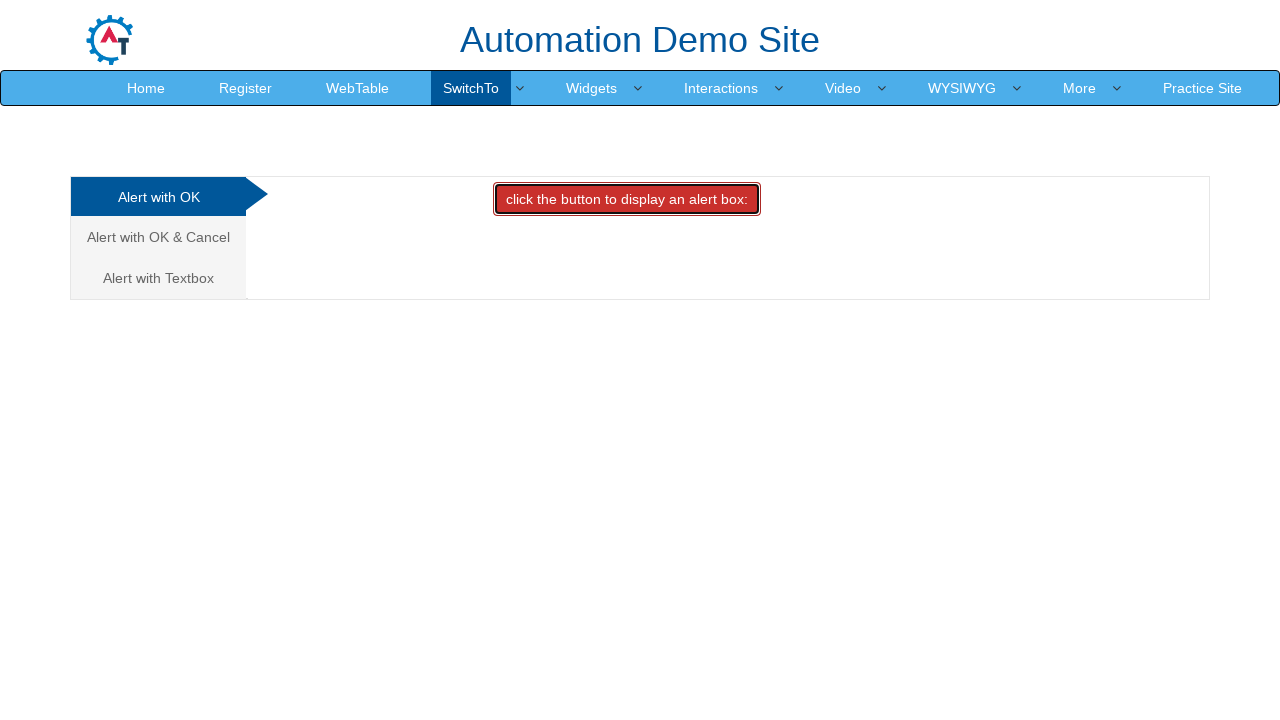

Waited 1000ms for alert to be processed
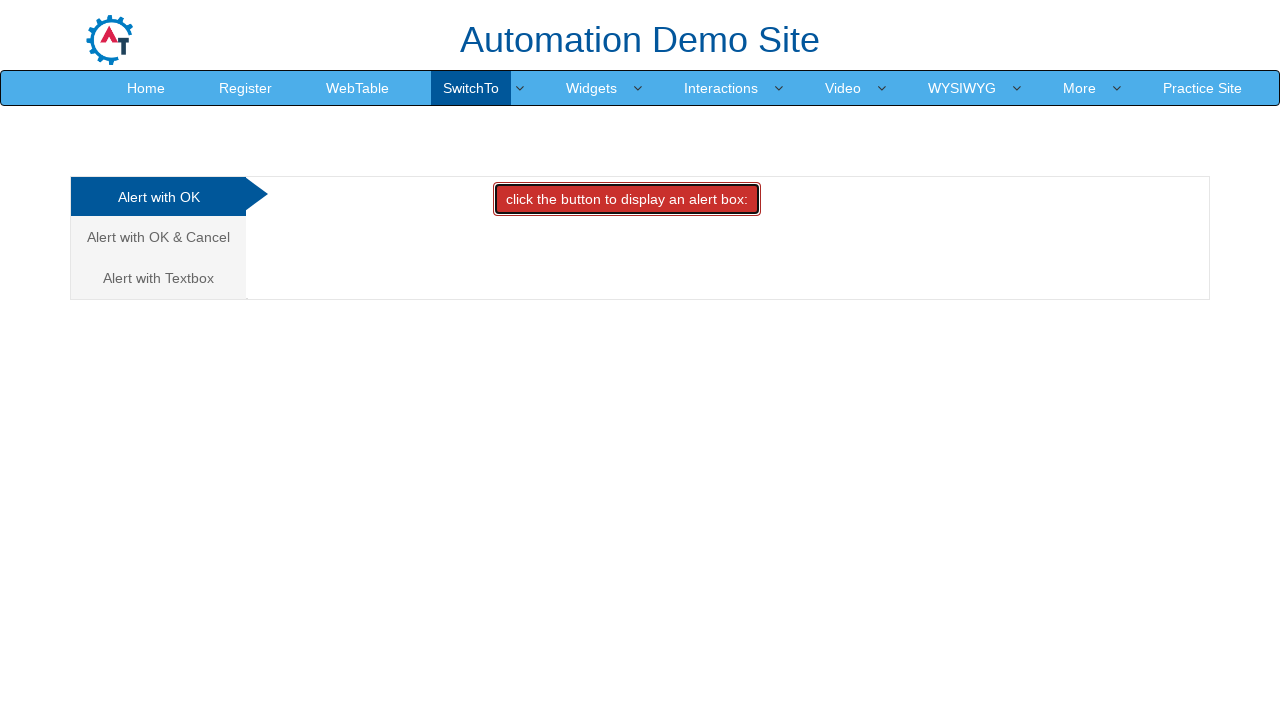

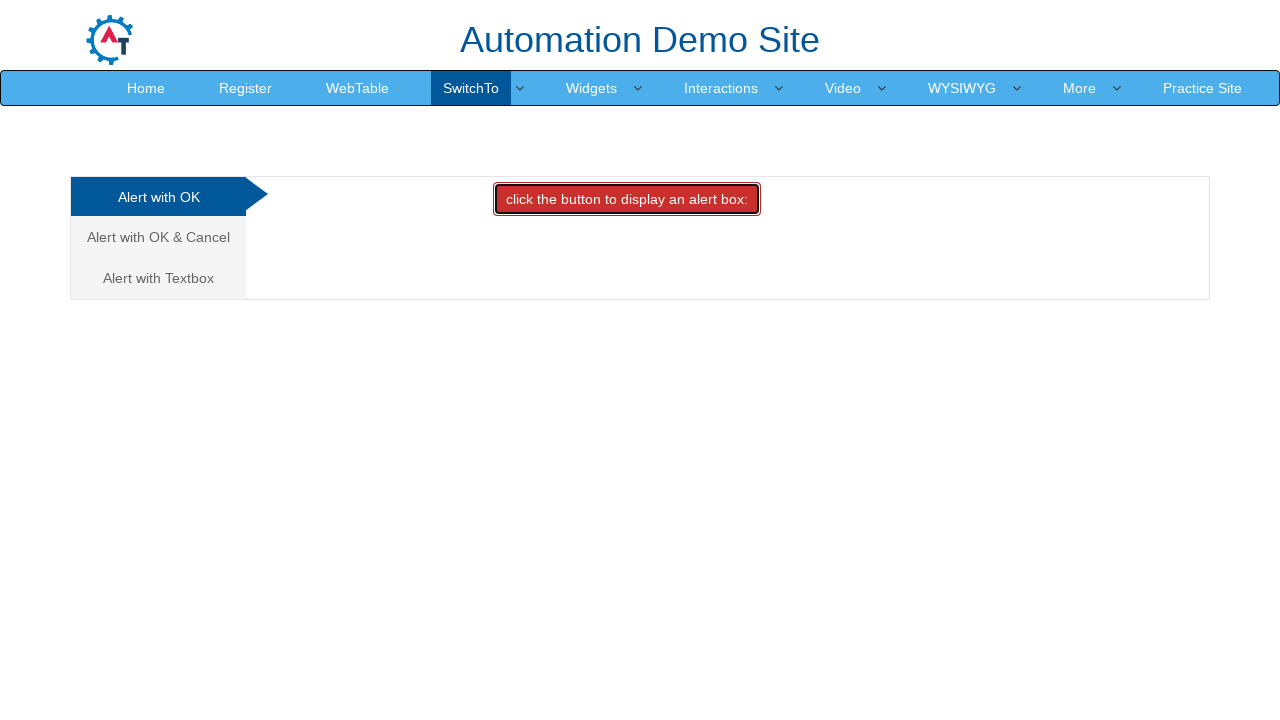